Tests a trial page by entering "rock" in the stone input field, clicking submit, then navigating to a training ground page to verify button text

Starting URL: https://techstepacademy.com/trial-of-the-stones

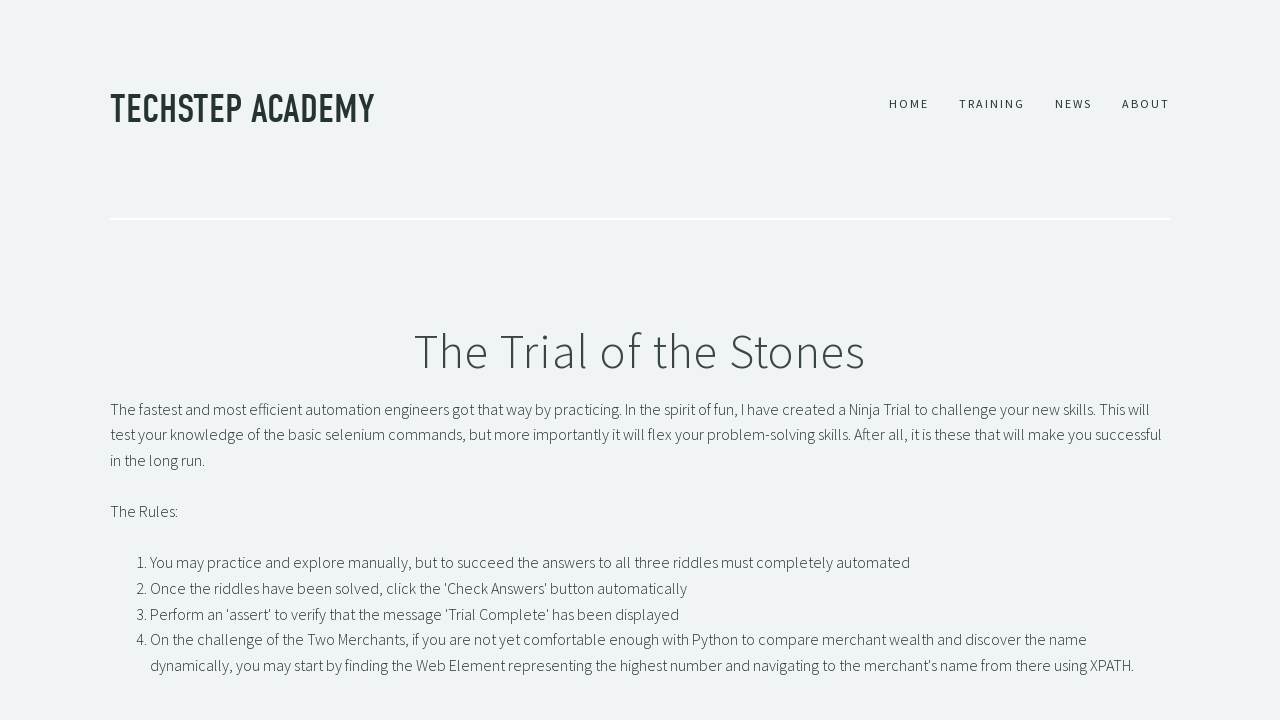

Entered 'rock' in the stone input field on #r1Input
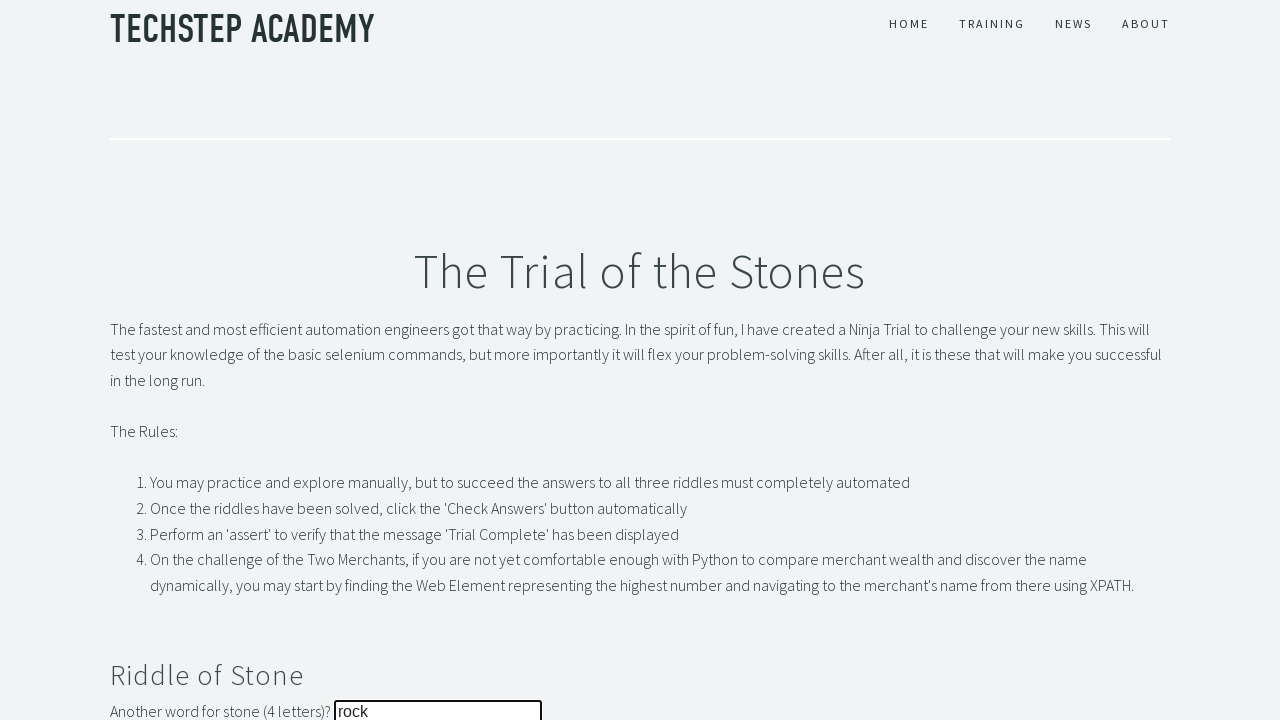

Clicked the stone submit button at (145, 360) on #r1Btn
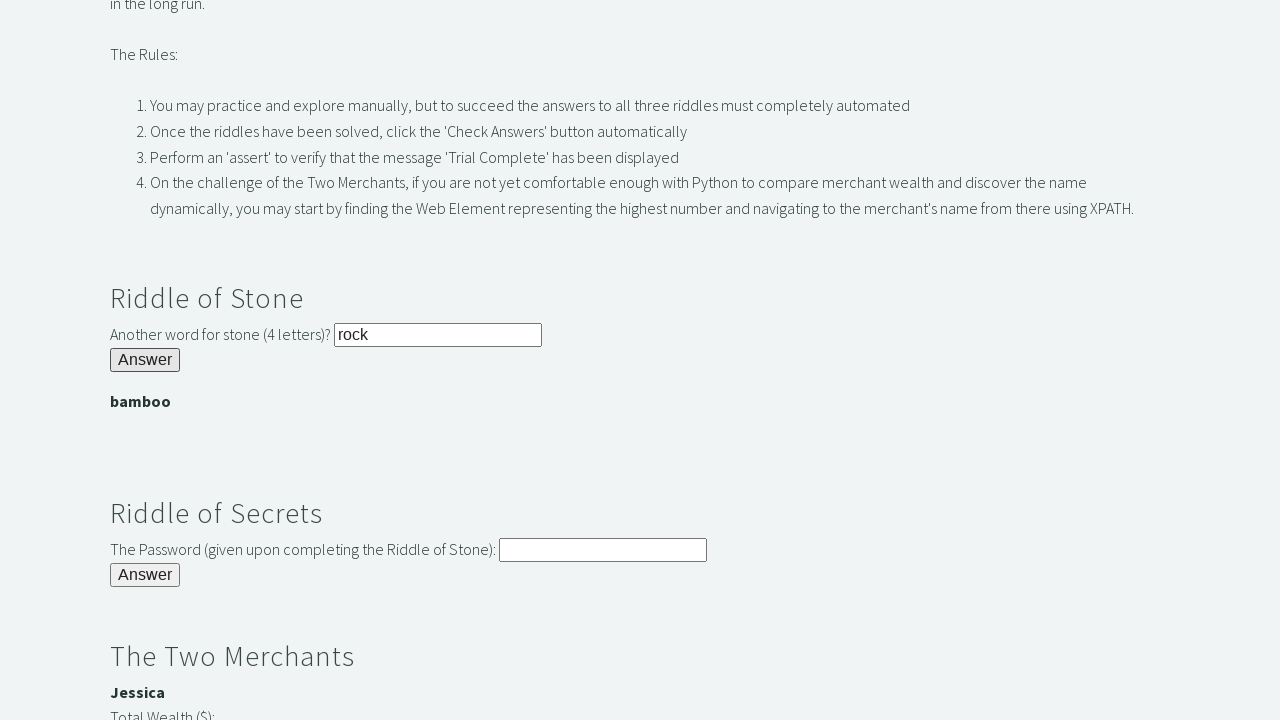

Password banner appeared on the page
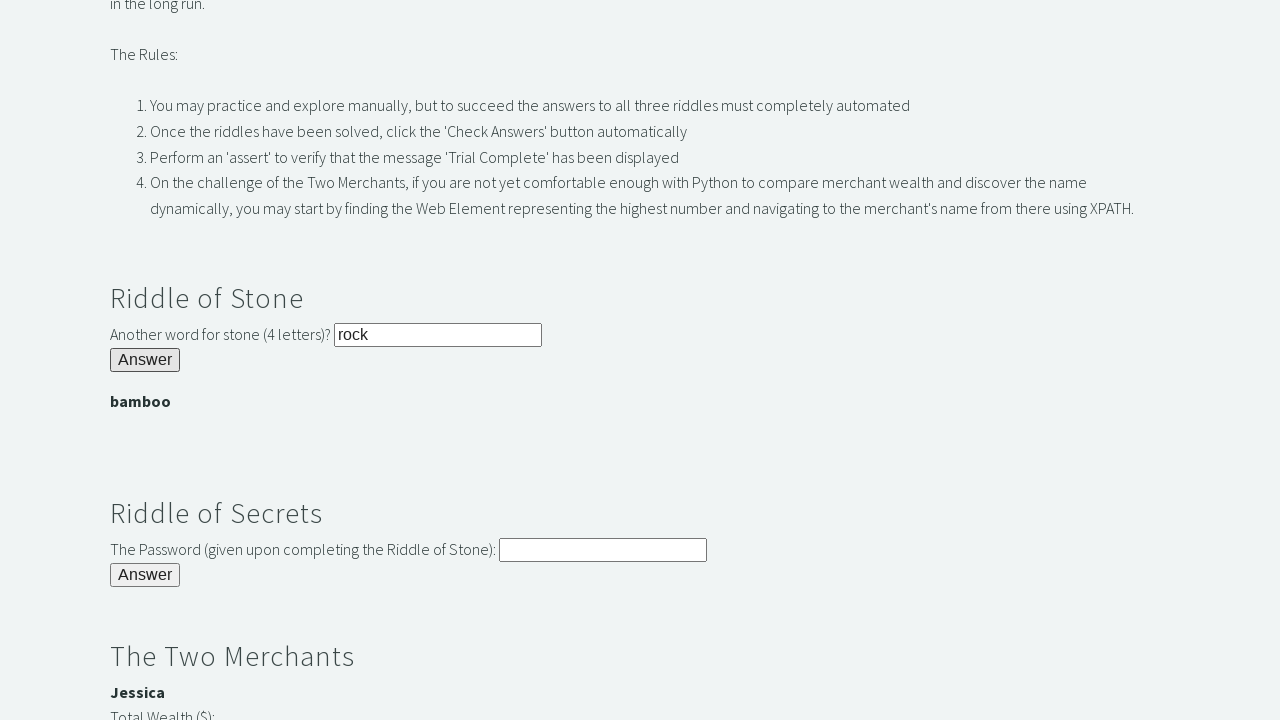

Navigated to the training ground page
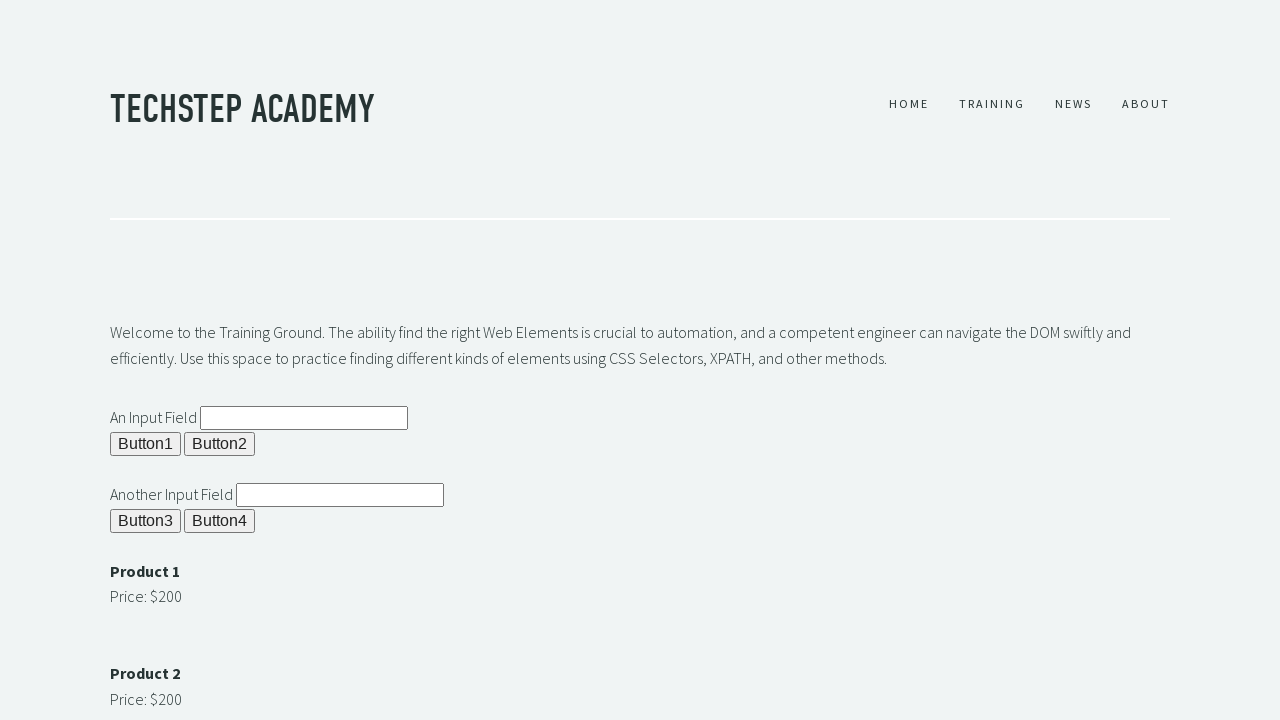

Button 1 is visible on the training ground page
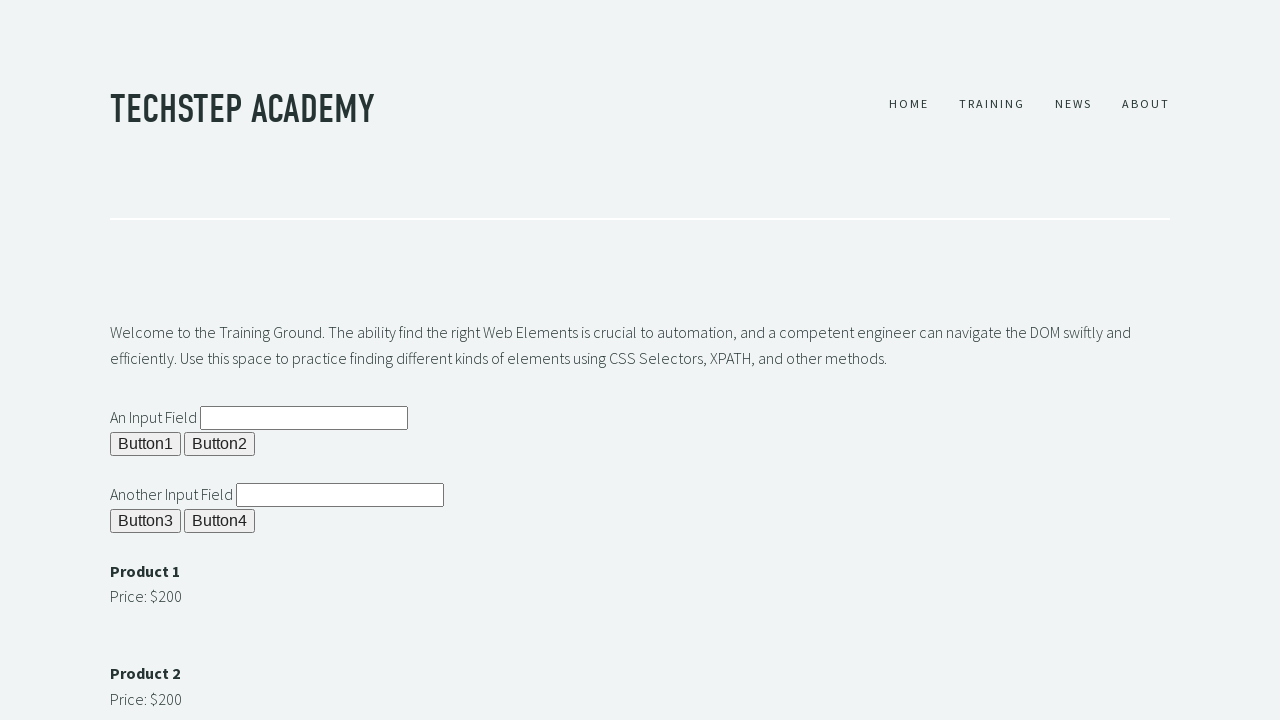

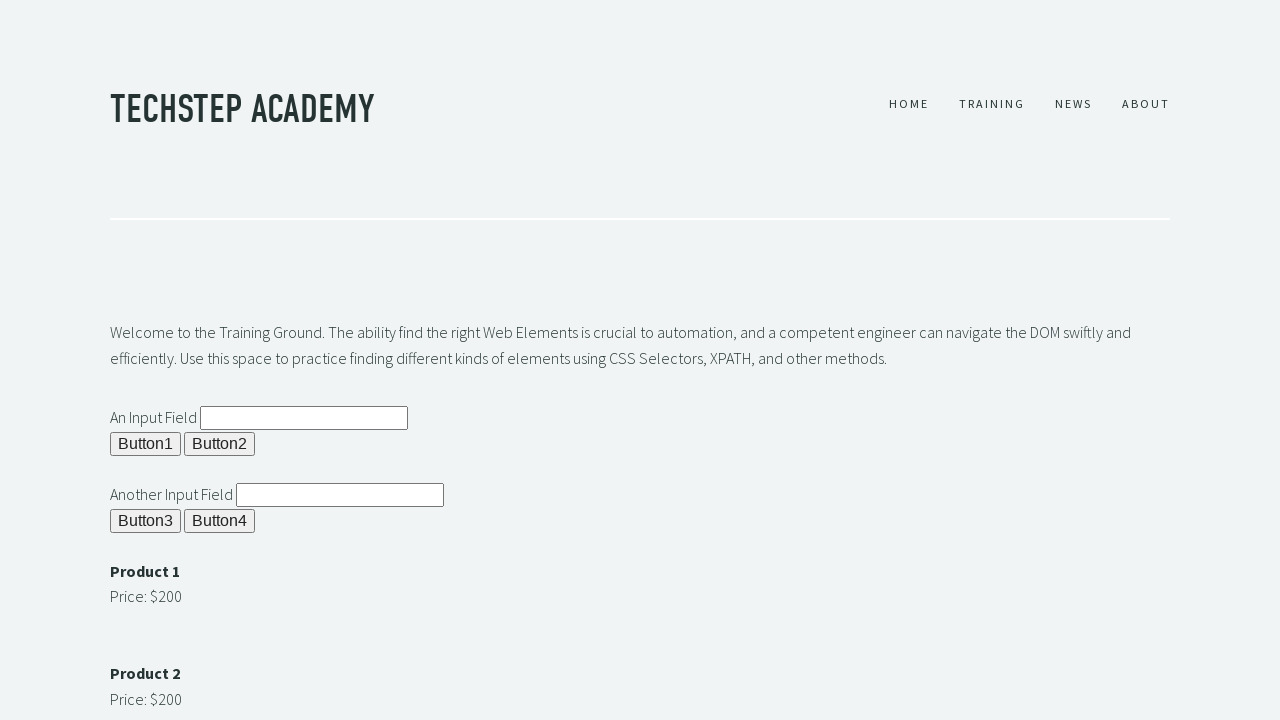